Navigates to a page with many elements and locates a specific element by ID to verify element highlighting functionality works correctly.

Starting URL: http://the-internet.herokuapp.com/large

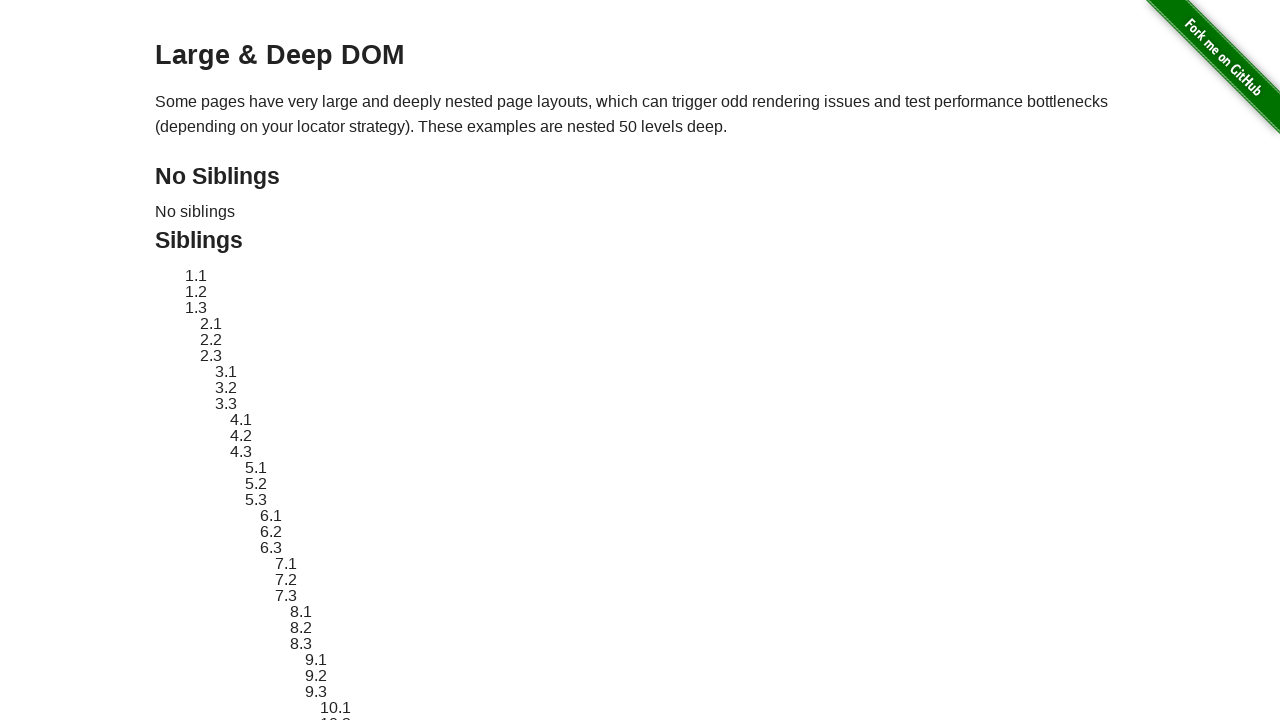

Waited for target element #sibling-2.3 to be present on the page
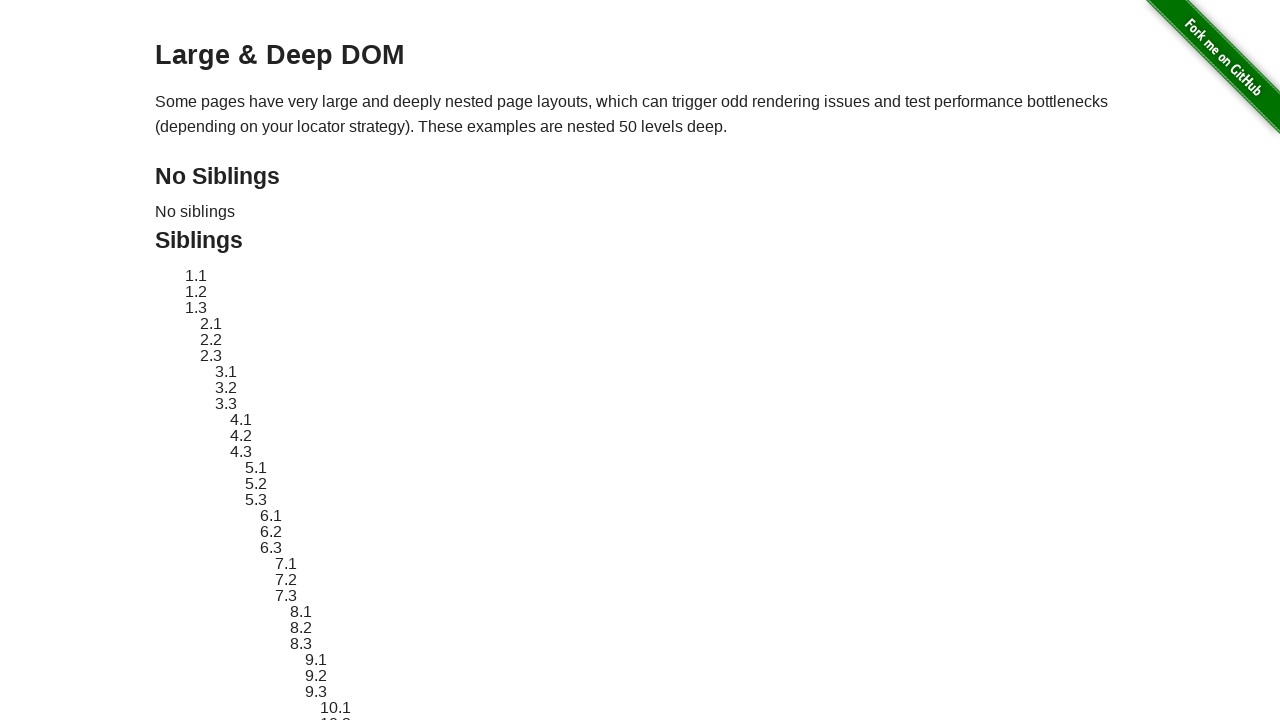

Located target element #sibling-2.3
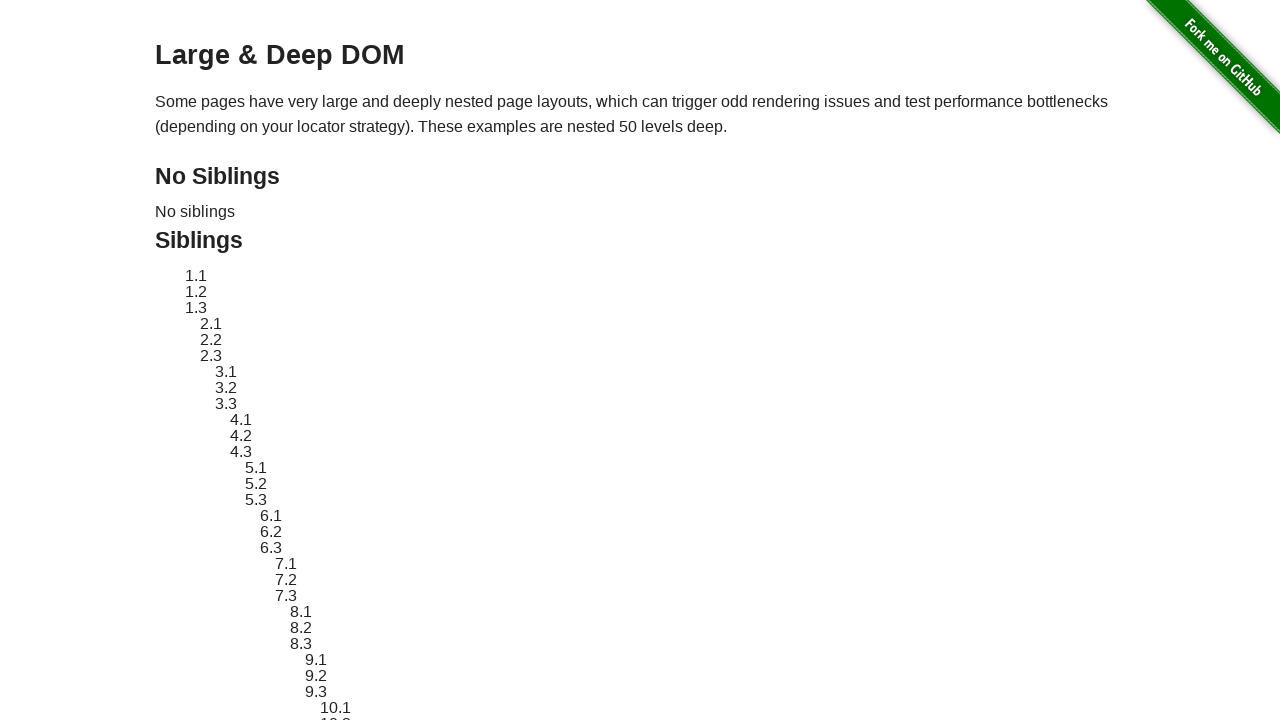

Applied red dashed border highlight to target element for 3 seconds
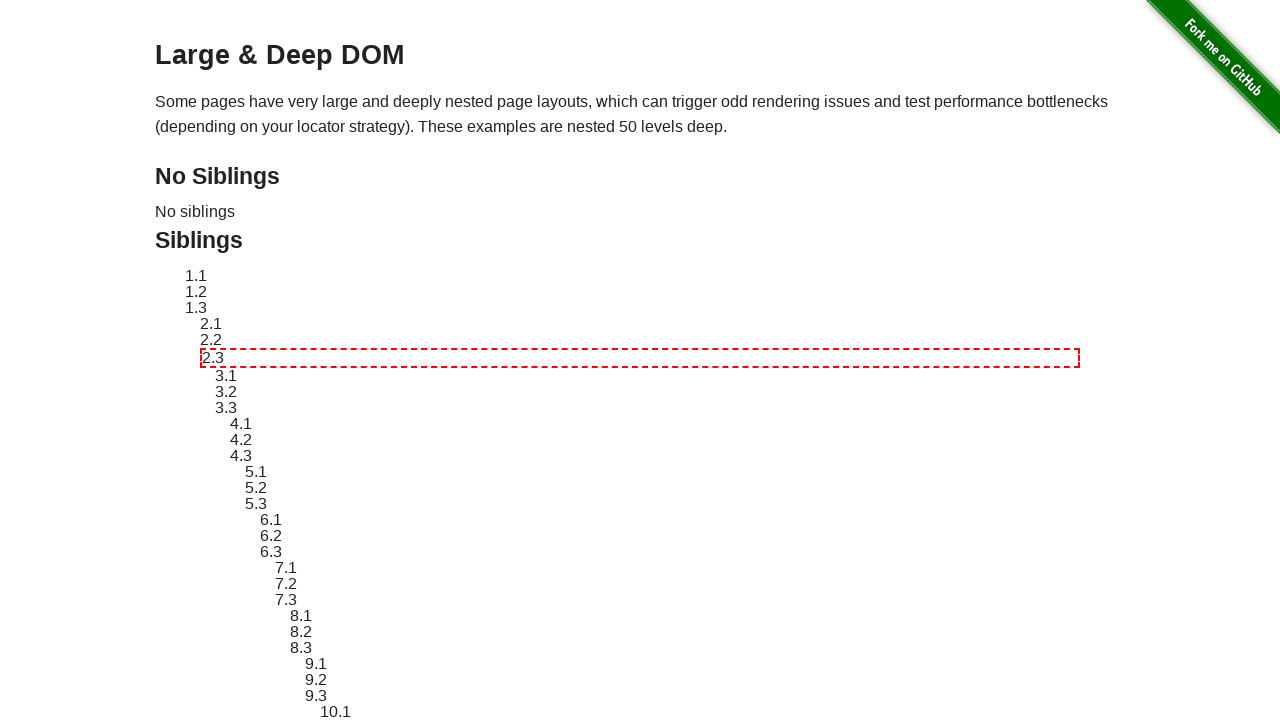

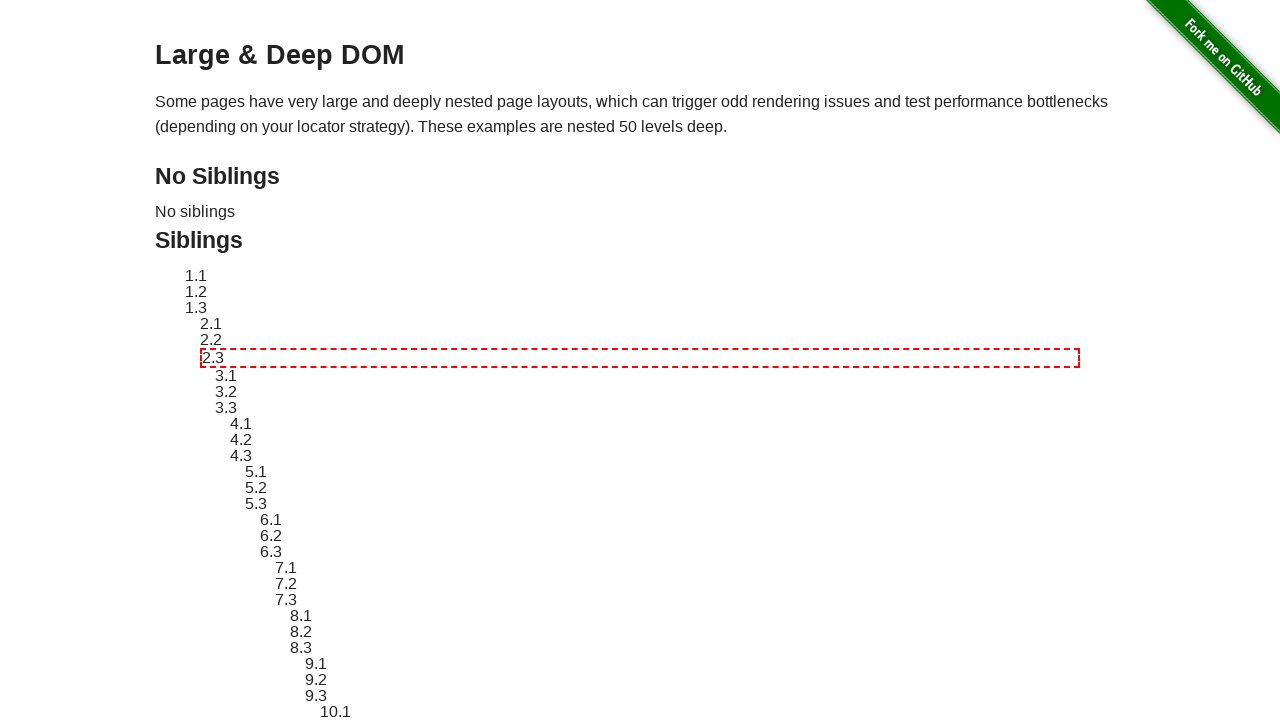